Tests drag and drop functionality on jQuery UI demo page by dragging an element and dropping it onto a target area

Starting URL: https://jqueryui.com/droppable

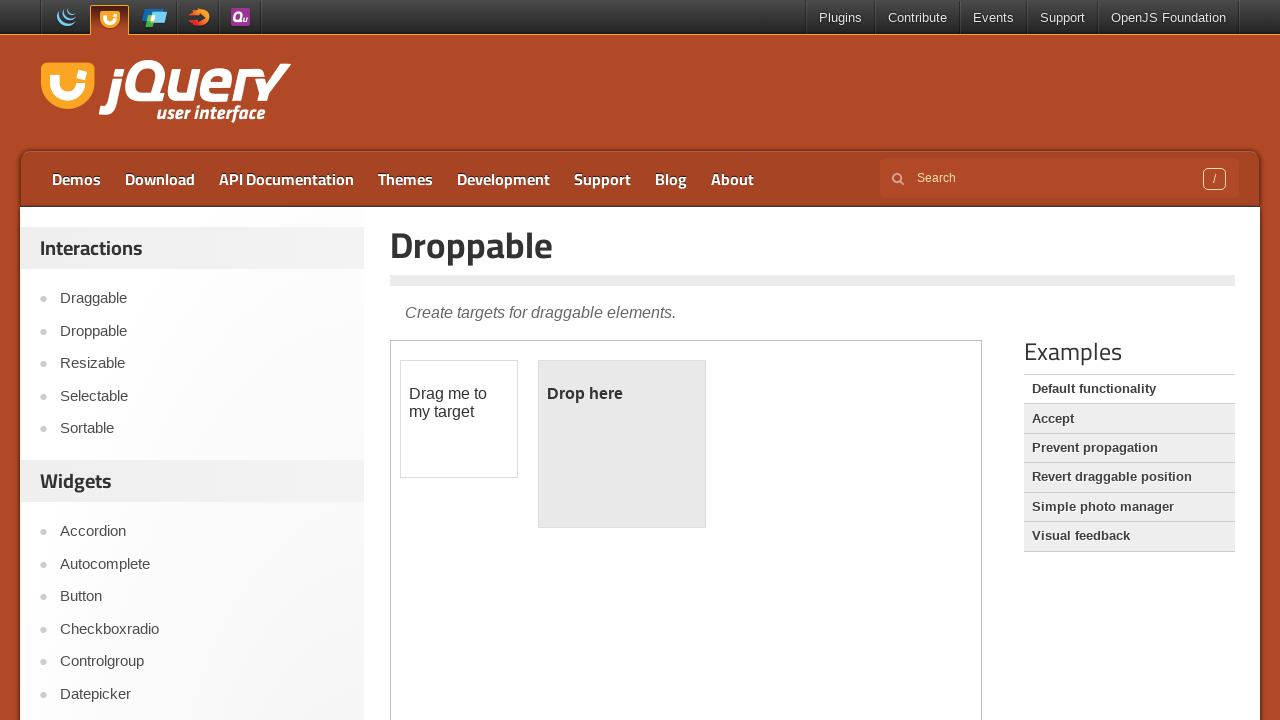

Scrolled down 310 pixels to reveal iframe content
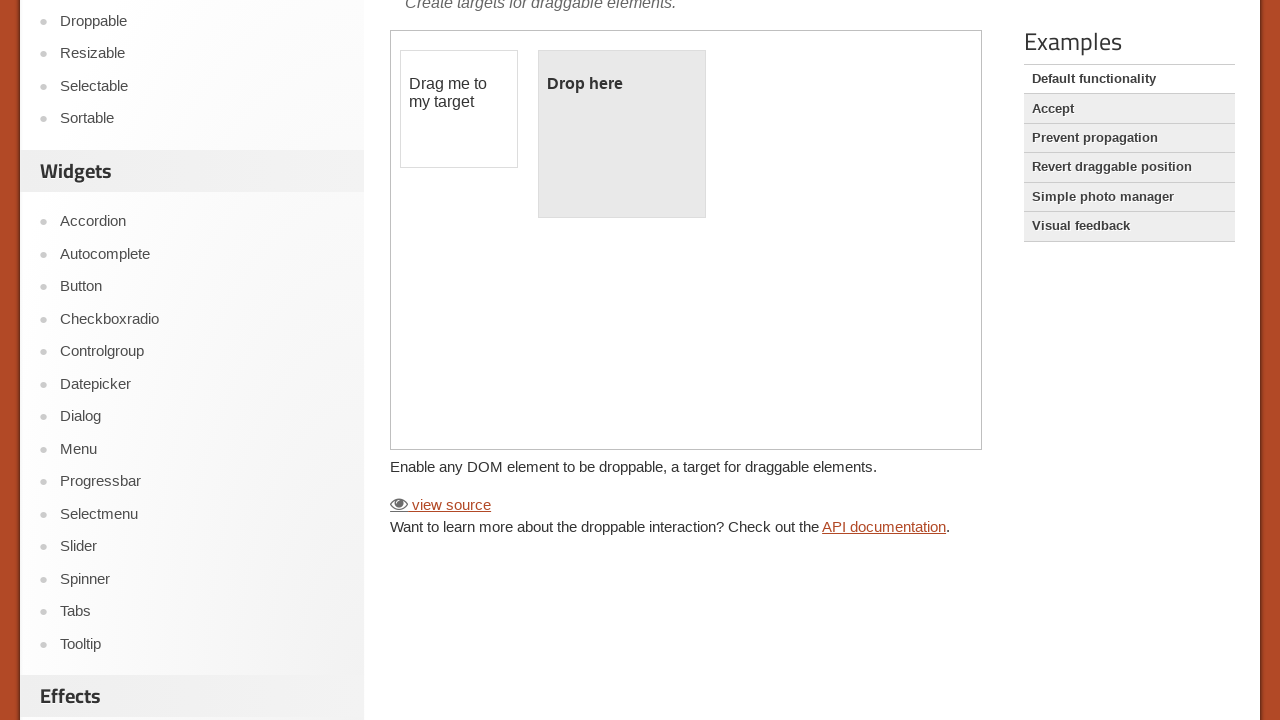

Located the first iframe on the page
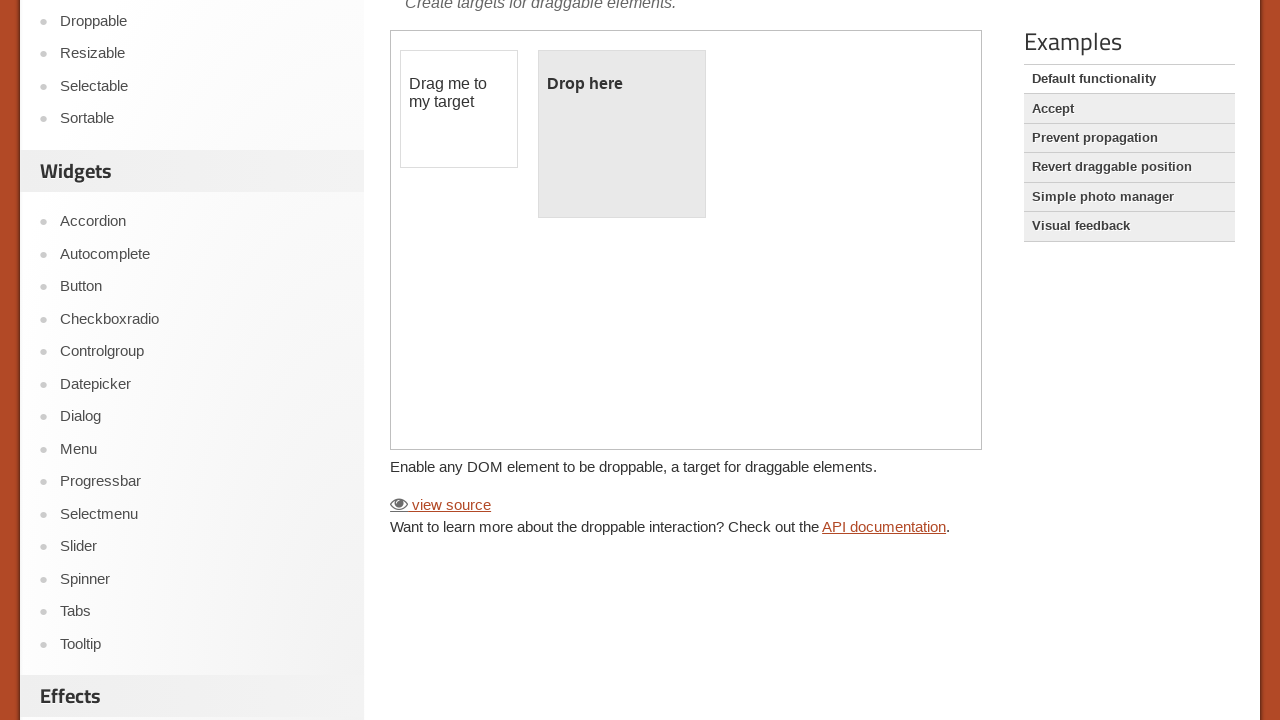

Located the draggable element (#draggable) within the iframe
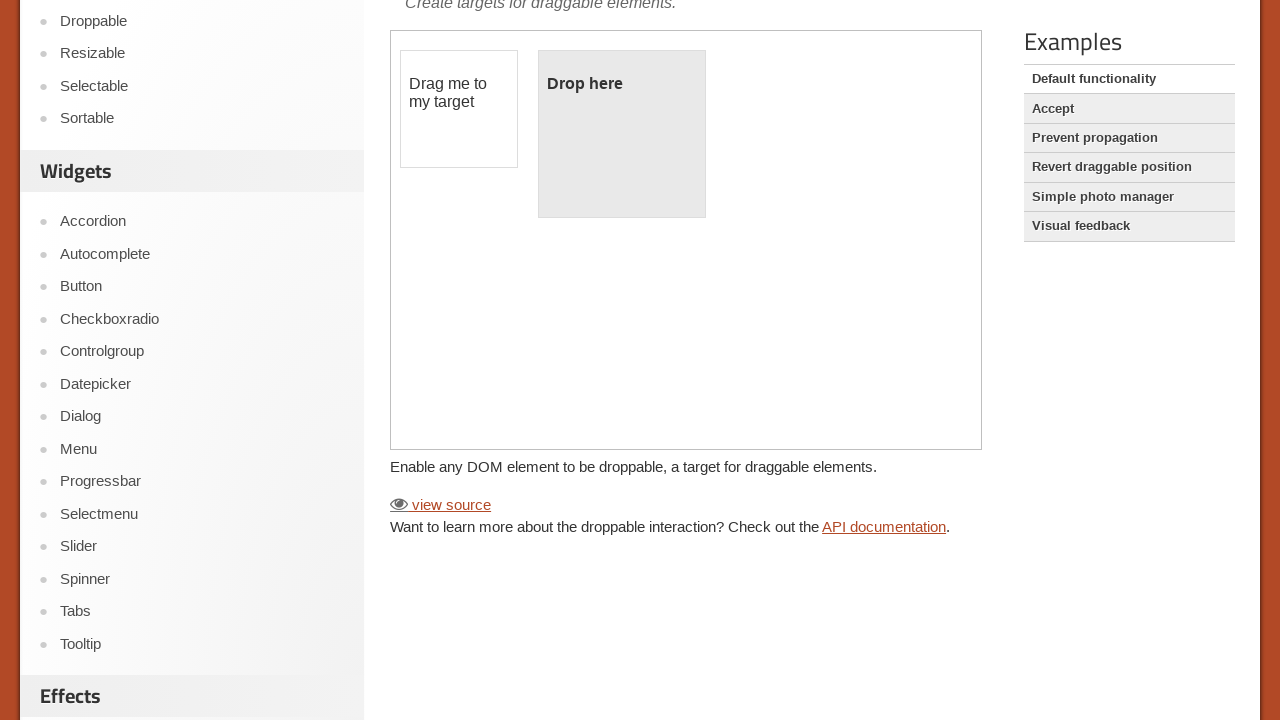

Located the droppable target element (#droppable) within the iframe
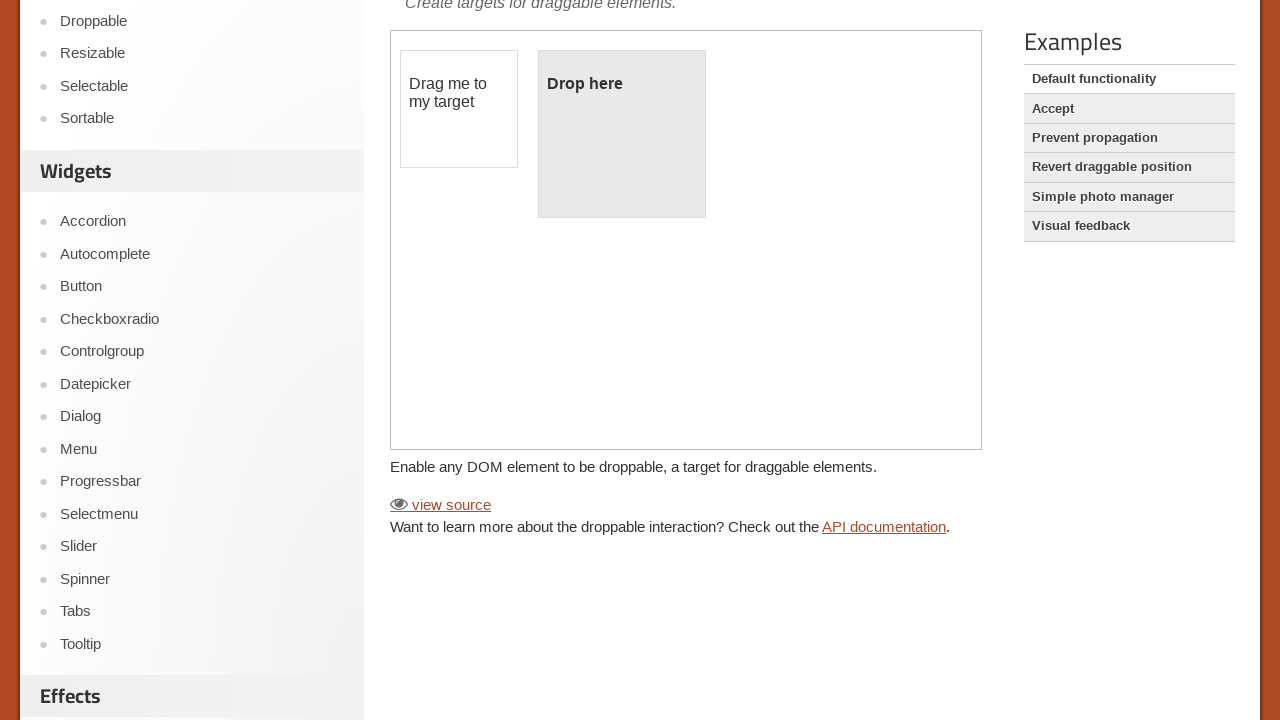

Dragged the draggable element onto the droppable target at (622, 134)
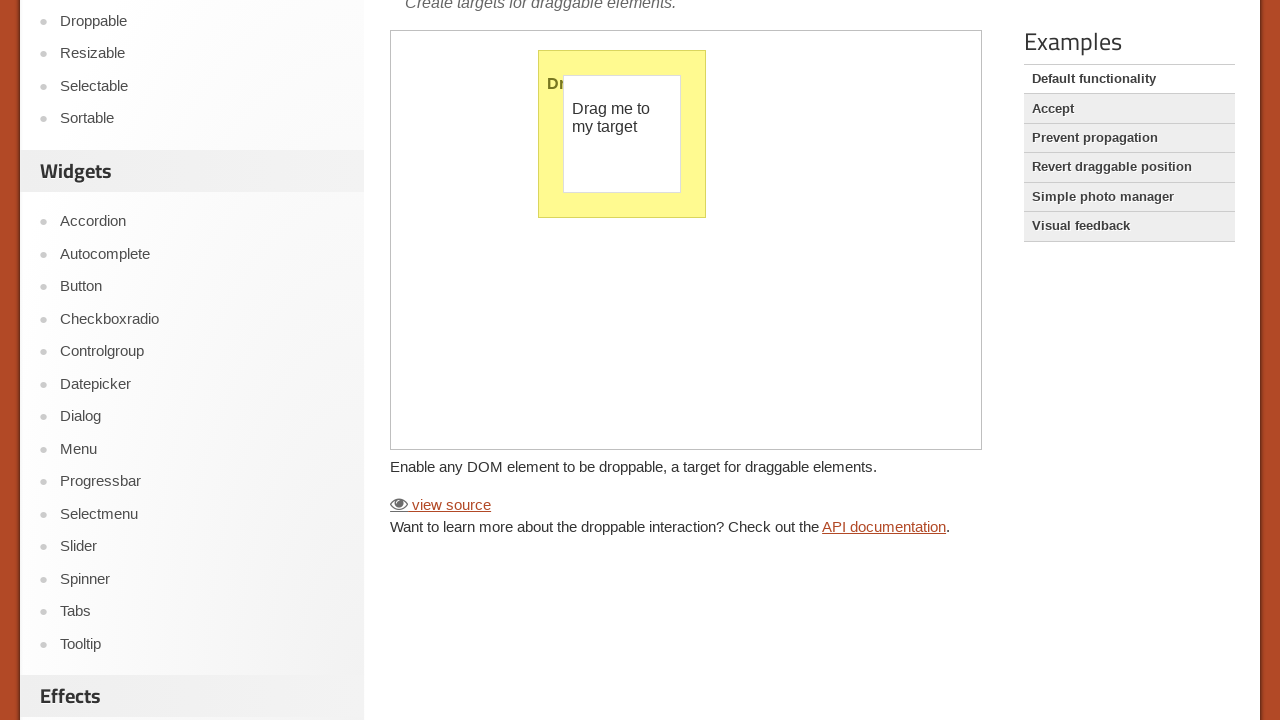

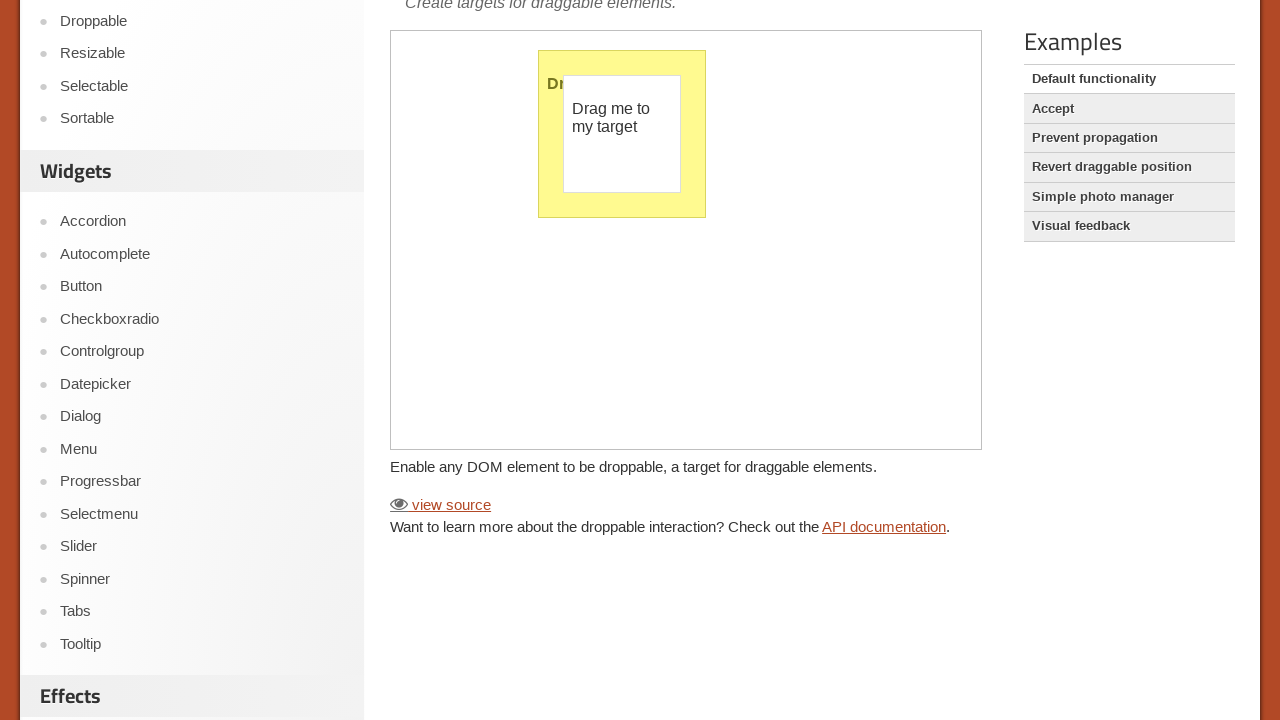